Tests keyboard interactions on a form by filling fields, copying text with keyboard shortcuts, and pasting it into another field

Starting URL: https://demoqa.com/text-box

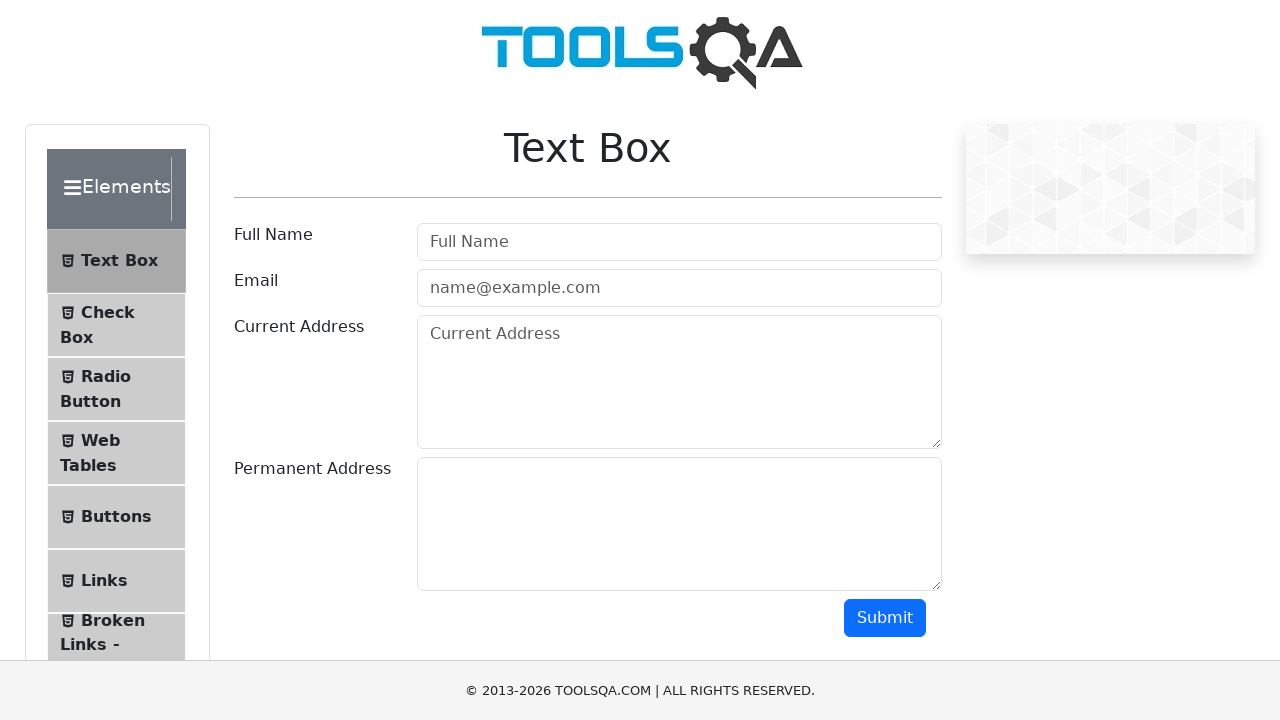

Filled Full Name field with 'Mr.Peter Haynes' on #userName
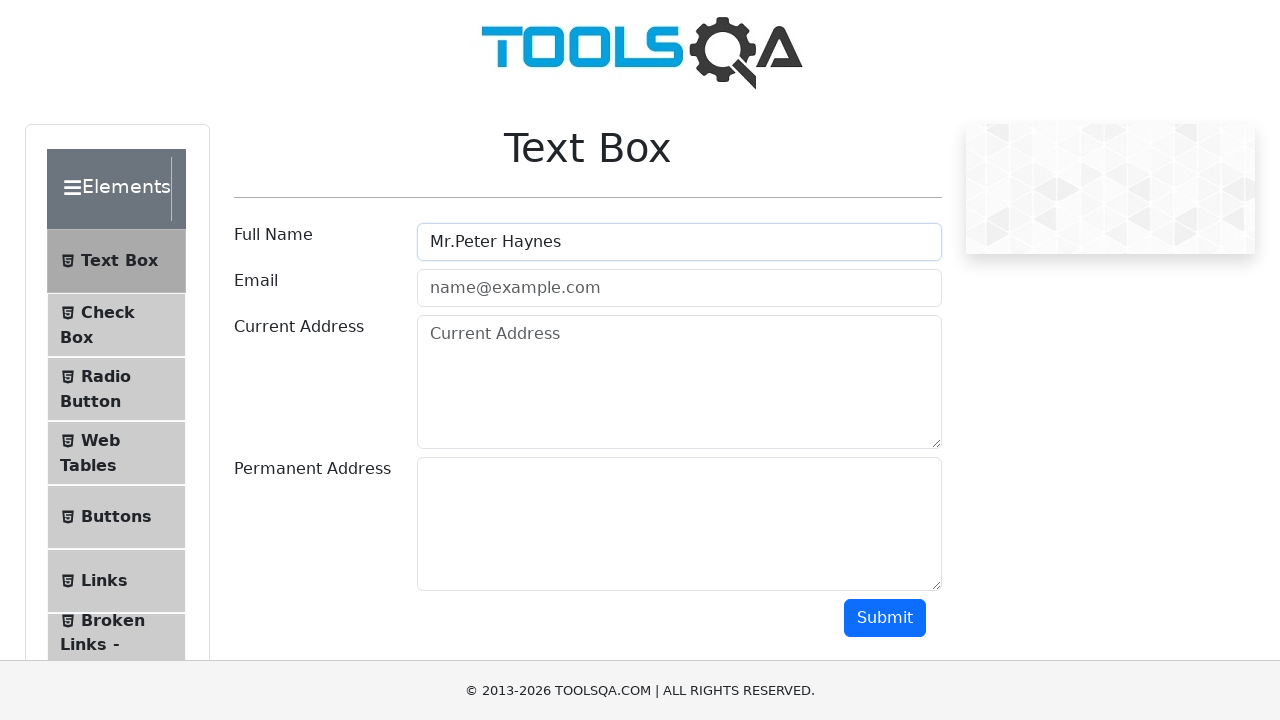

Filled Email field with 'PeterHaynes@toolsqa.com' on #userEmail
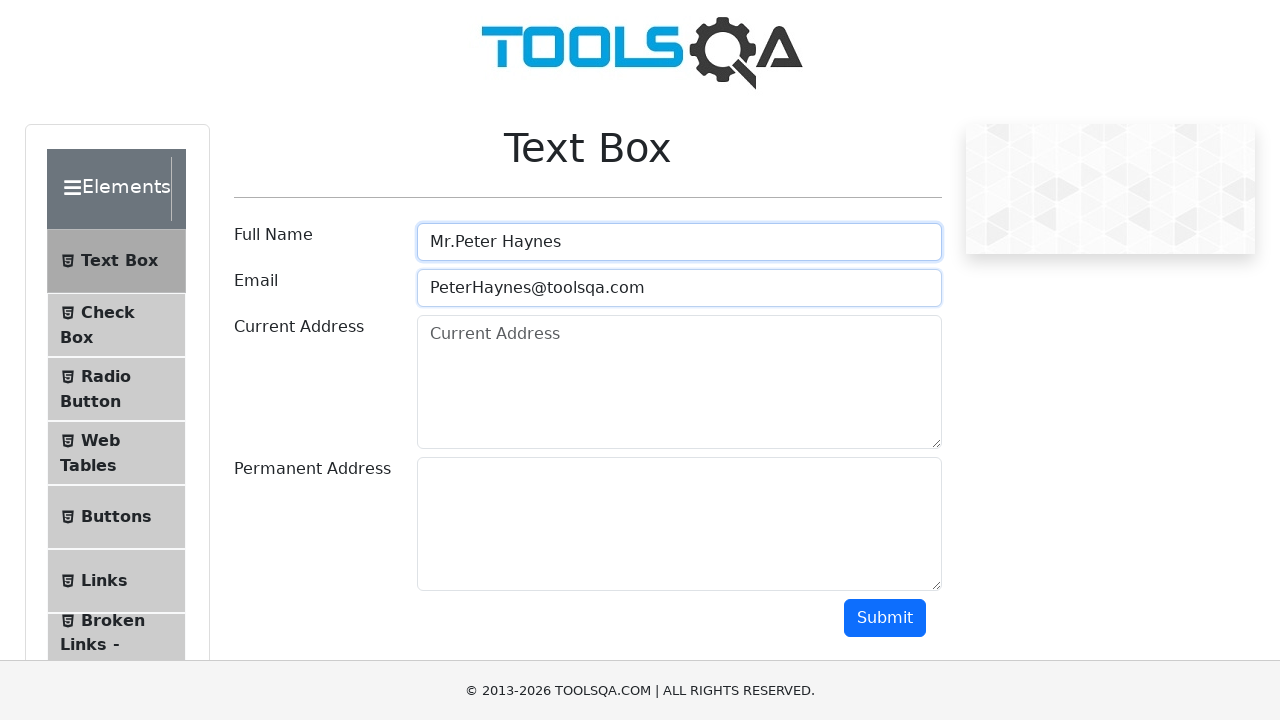

Filled Current Address field with '43 School Lane London EC71 9GO' on #currentAddress
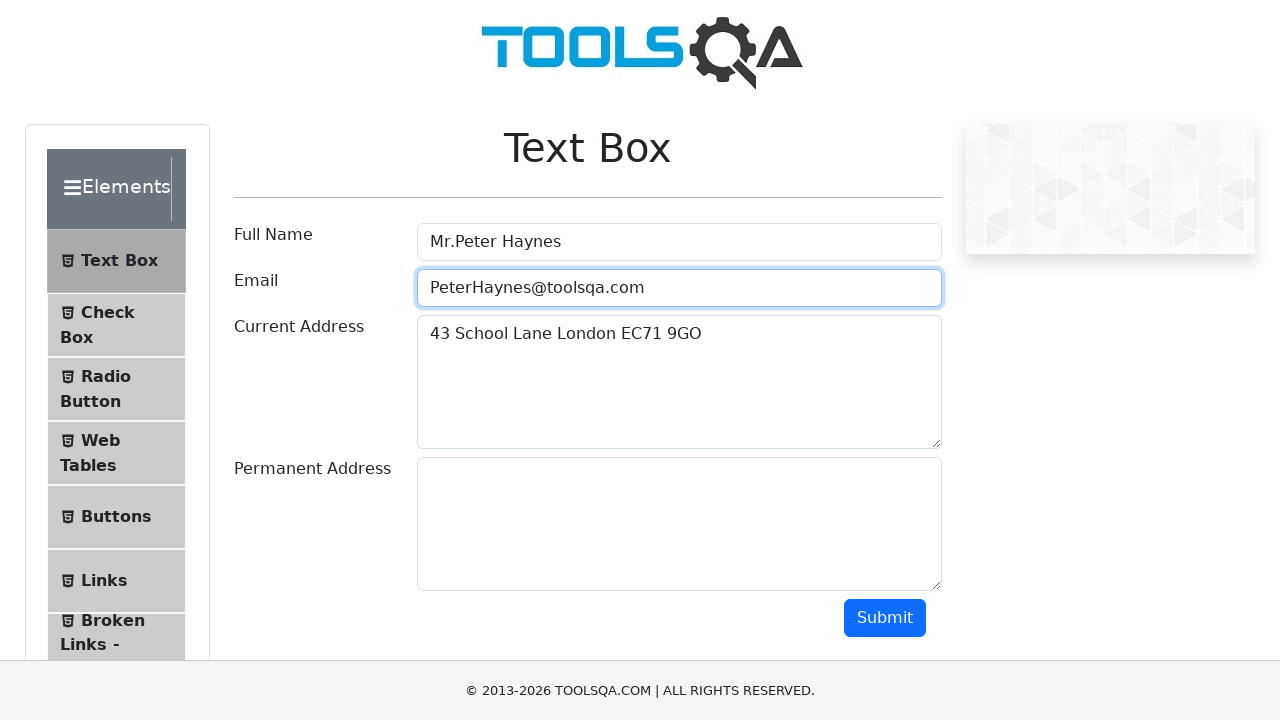

Selected all text in Current Address field using Ctrl+A on #currentAddress
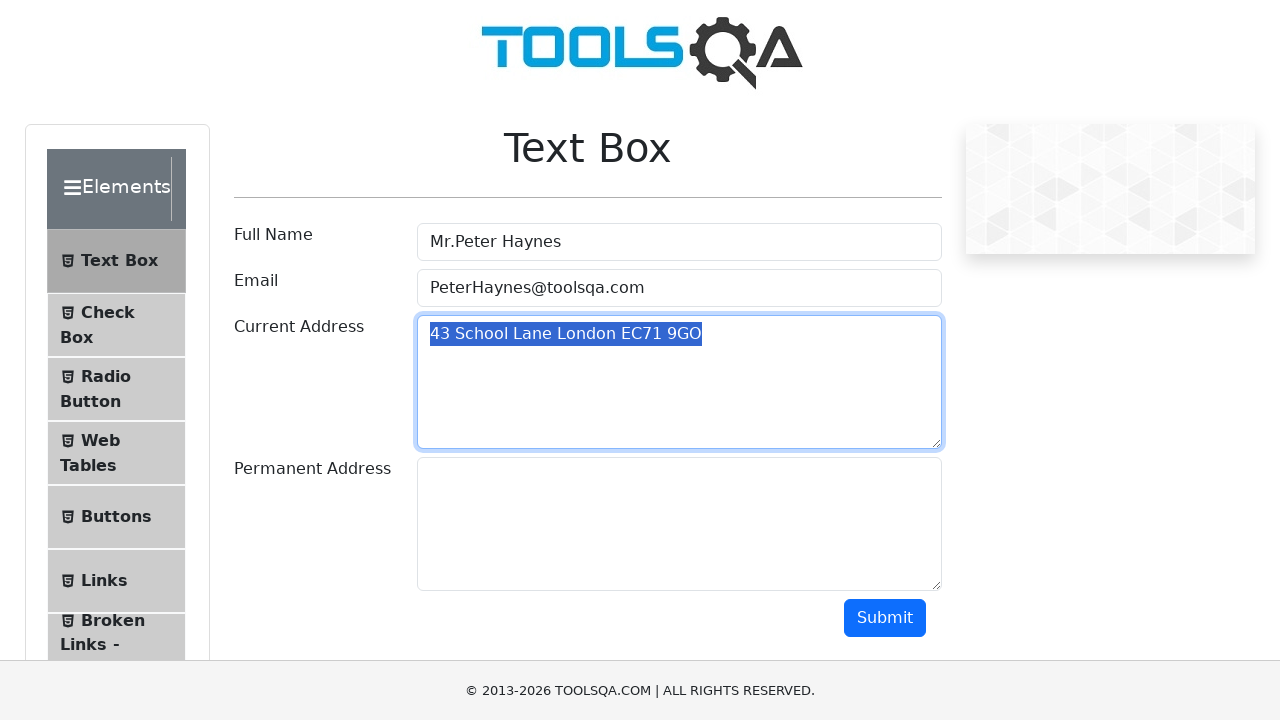

Copied selected text from Current Address field using Ctrl+C on #currentAddress
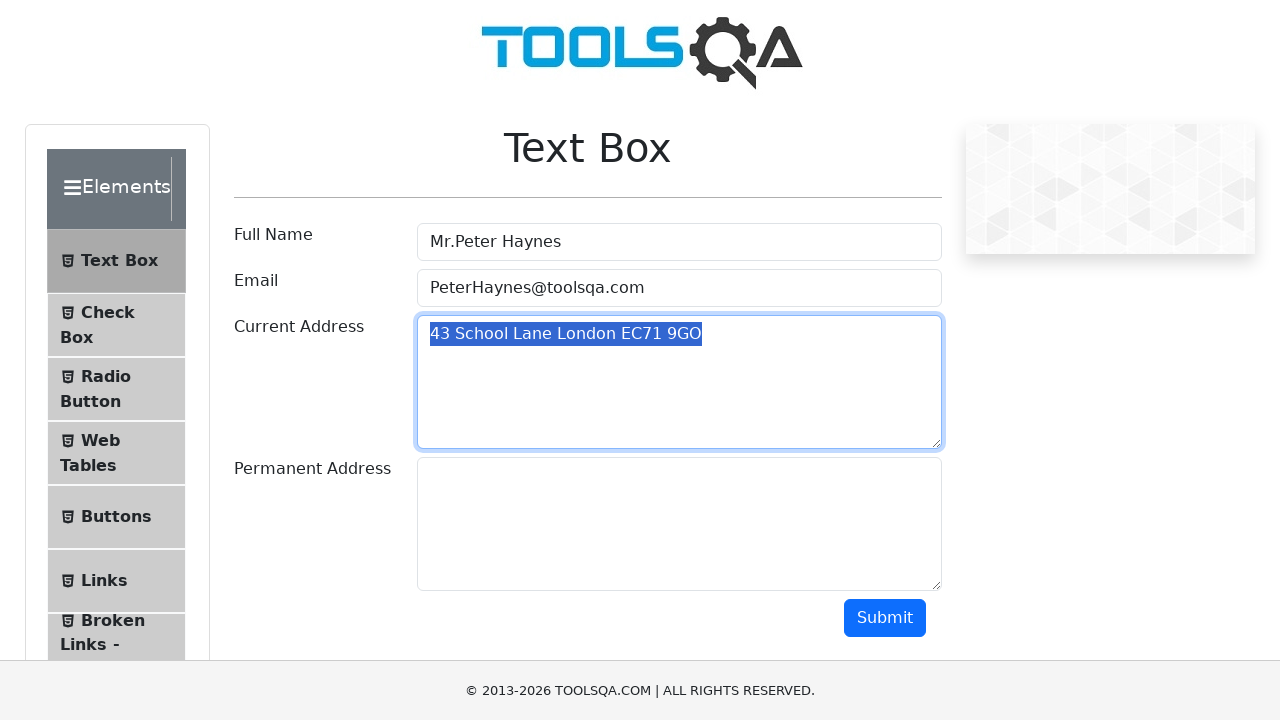

Pressed Tab to move focus to Permanent Address field
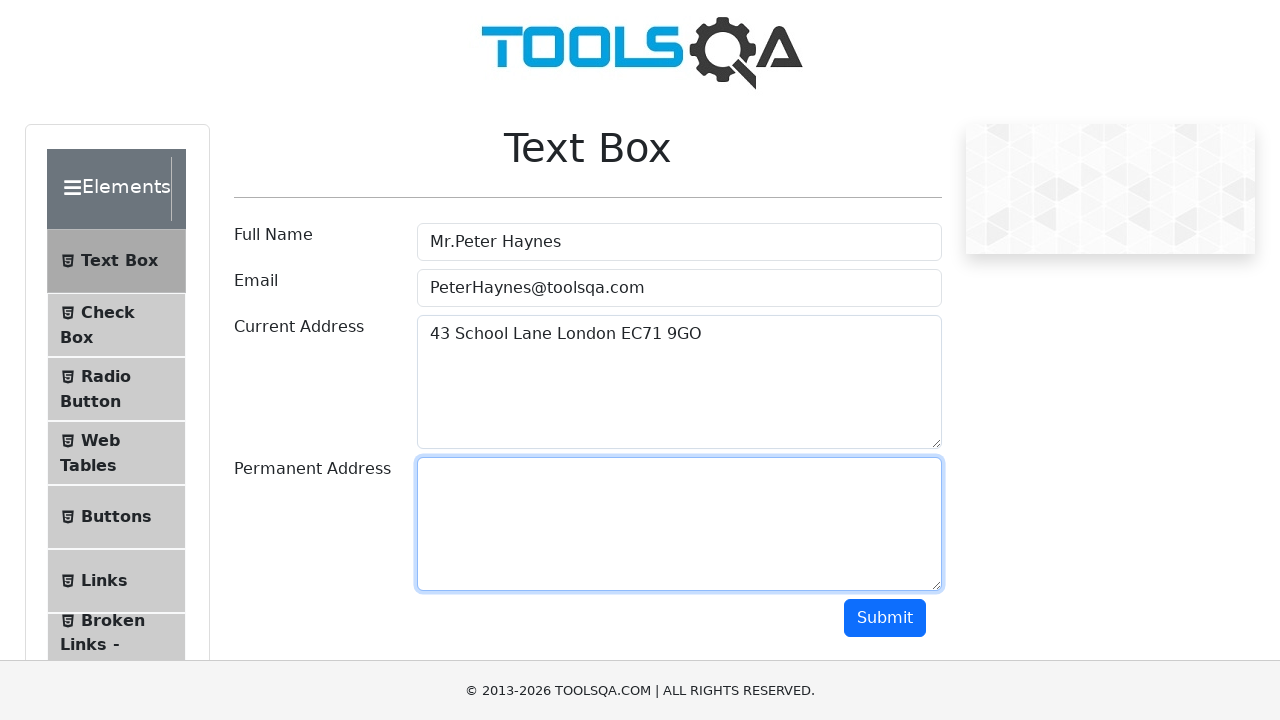

Pasted copied text into Permanent Address field using Ctrl+V
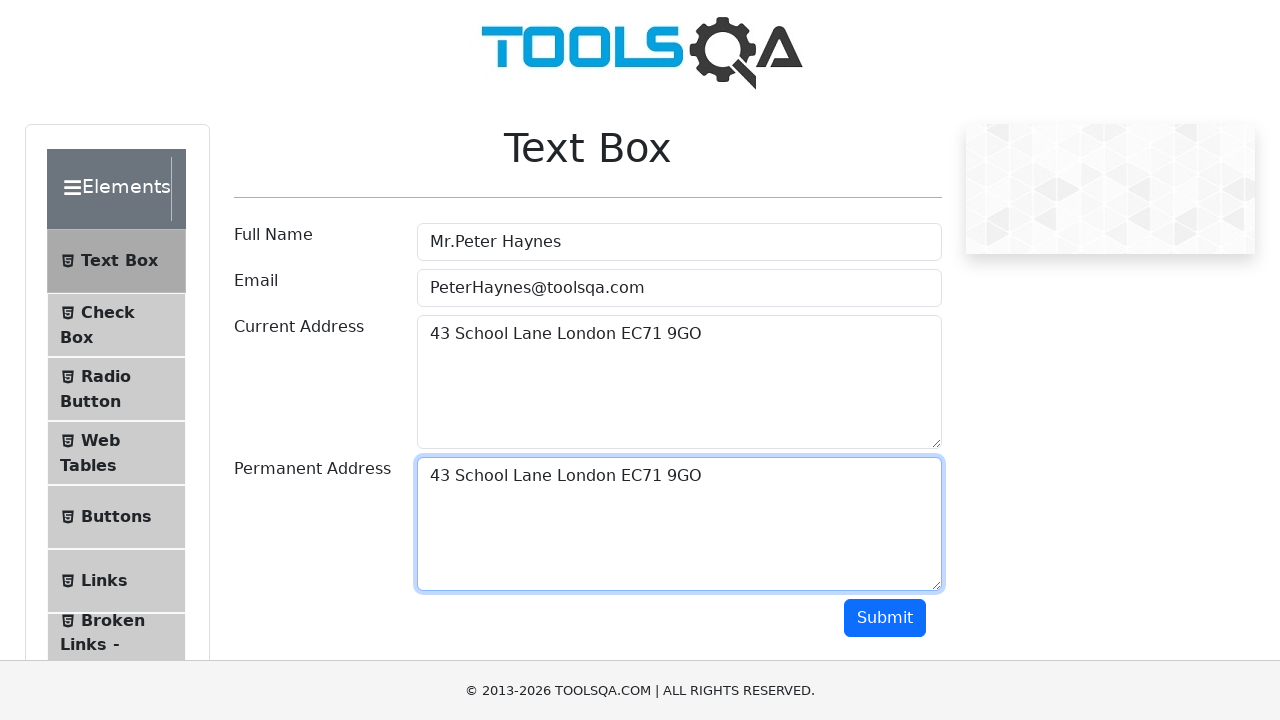

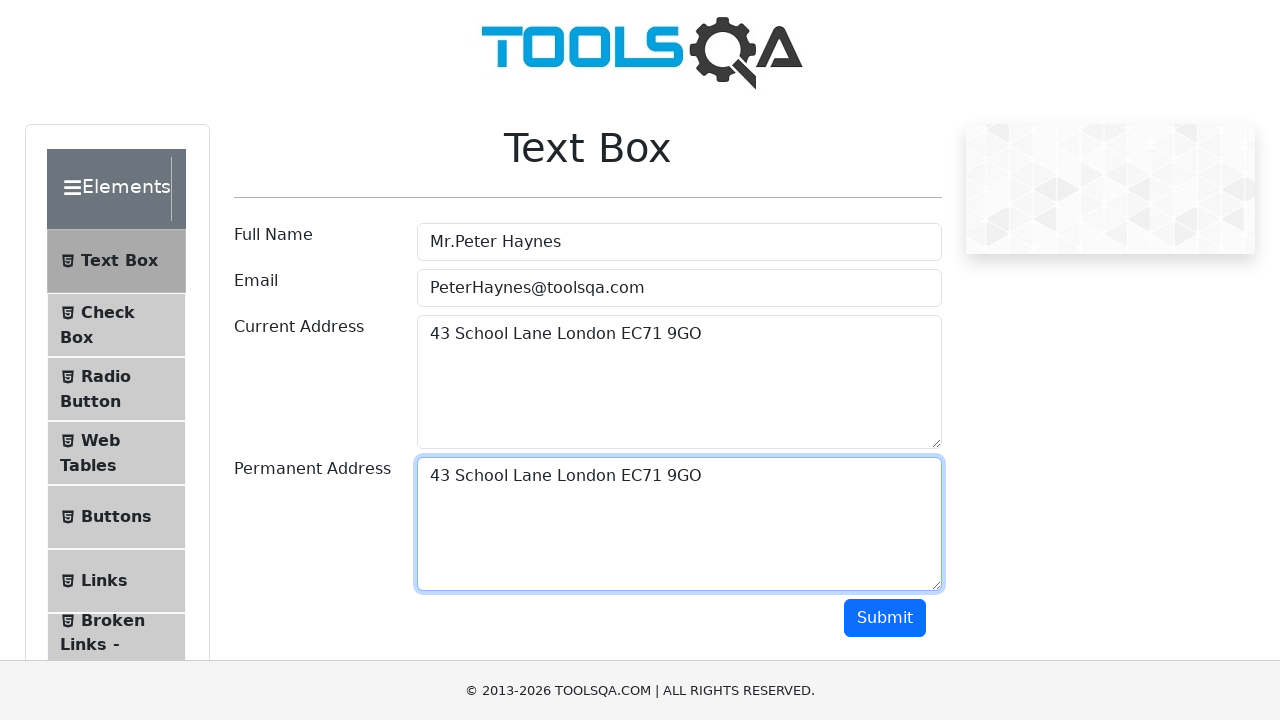